Tests file upload functionality by creating a temporary JPG image file and uploading it

Starting URL: https://the-internet.herokuapp.com/upload

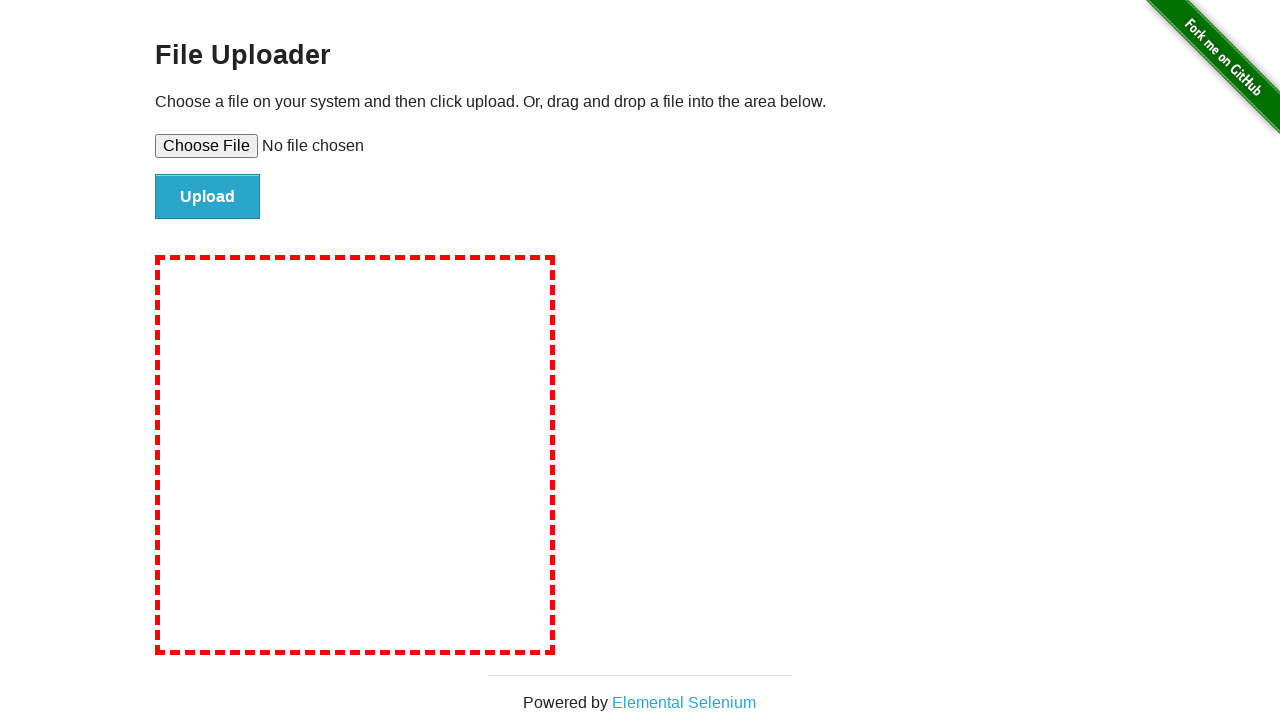

File Uploader page loaded and heading verified
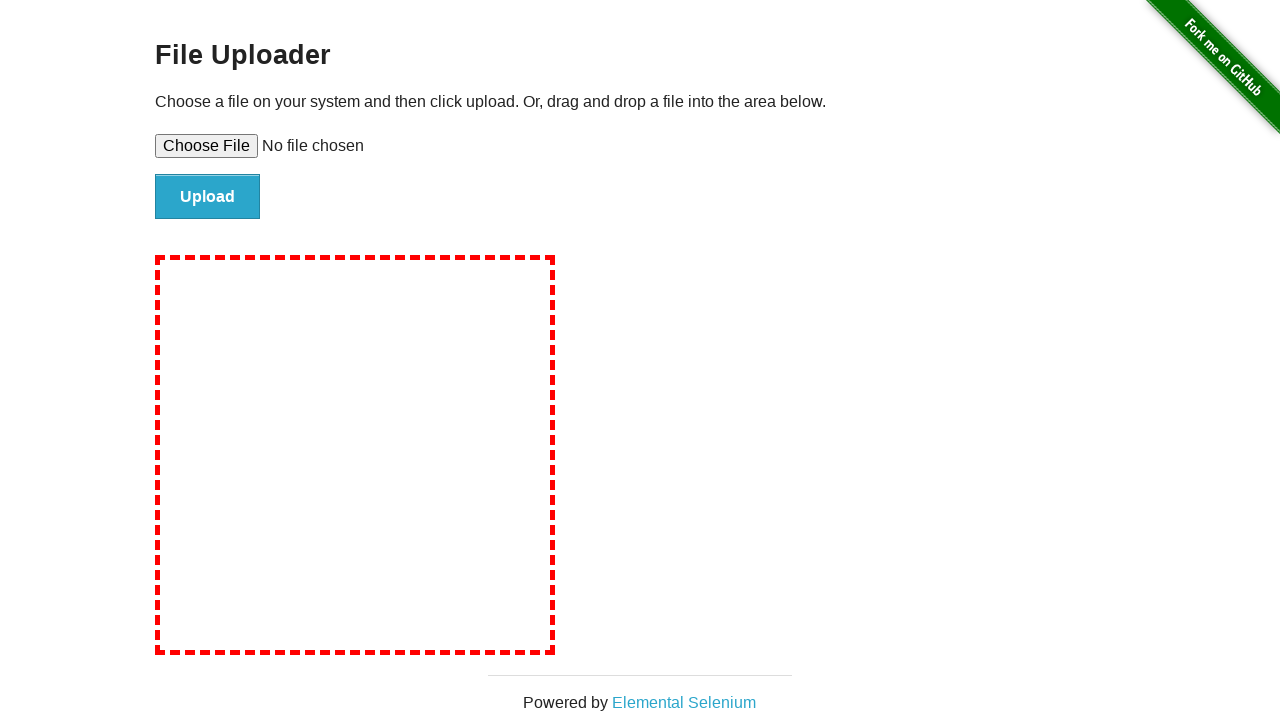

Created temporary JPG file (0.98MB) for upload
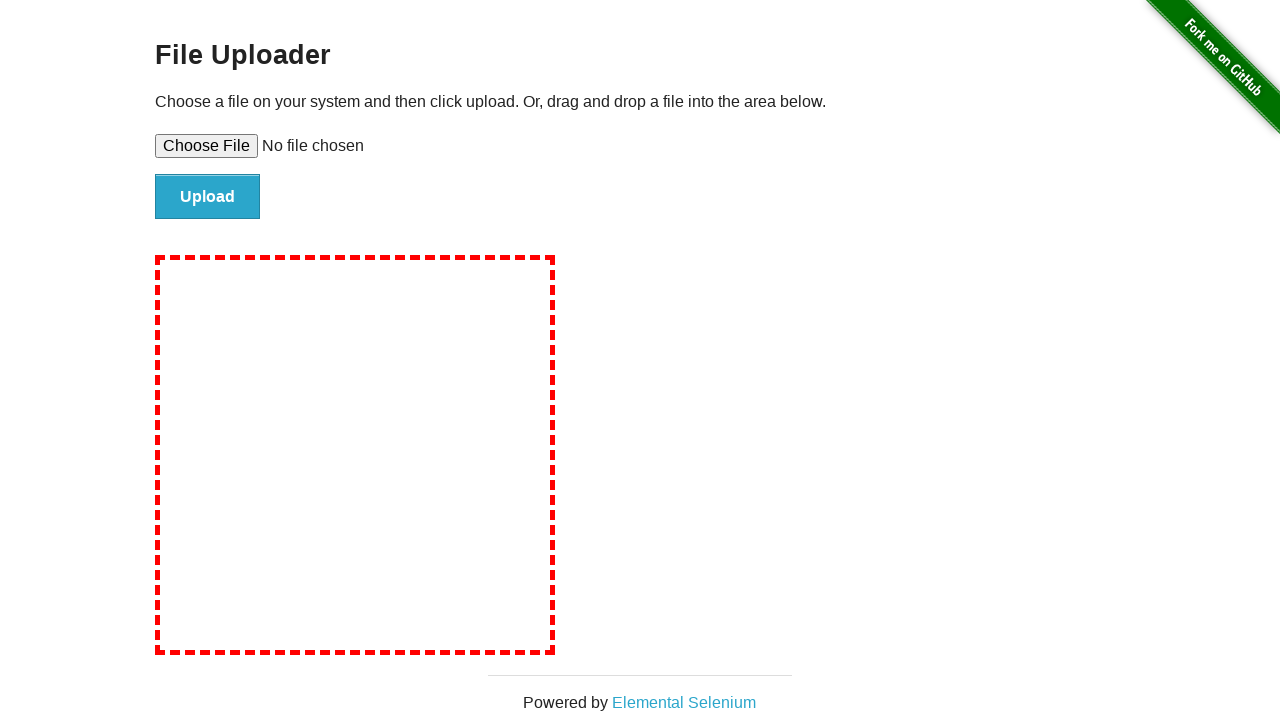

Selected JPG file for upload
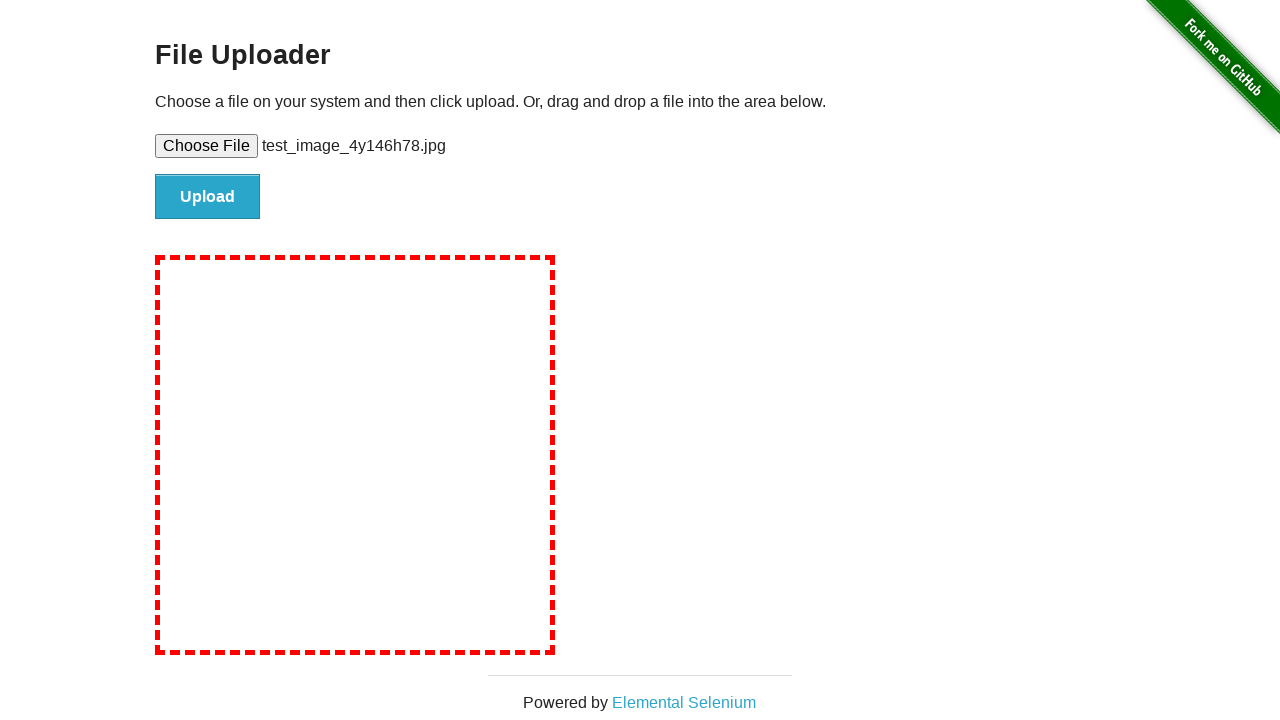

Clicked Upload button at (208, 197) on xpath=//input[@value='Upload']
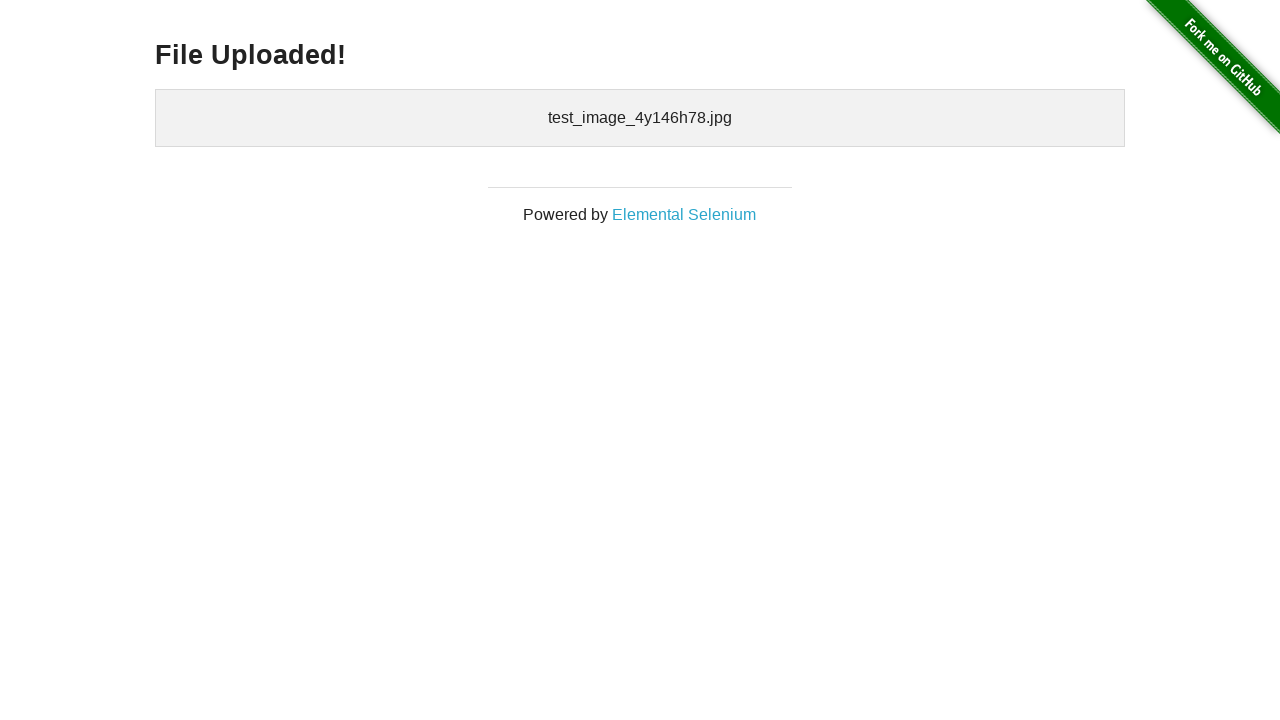

File upload completed successfully
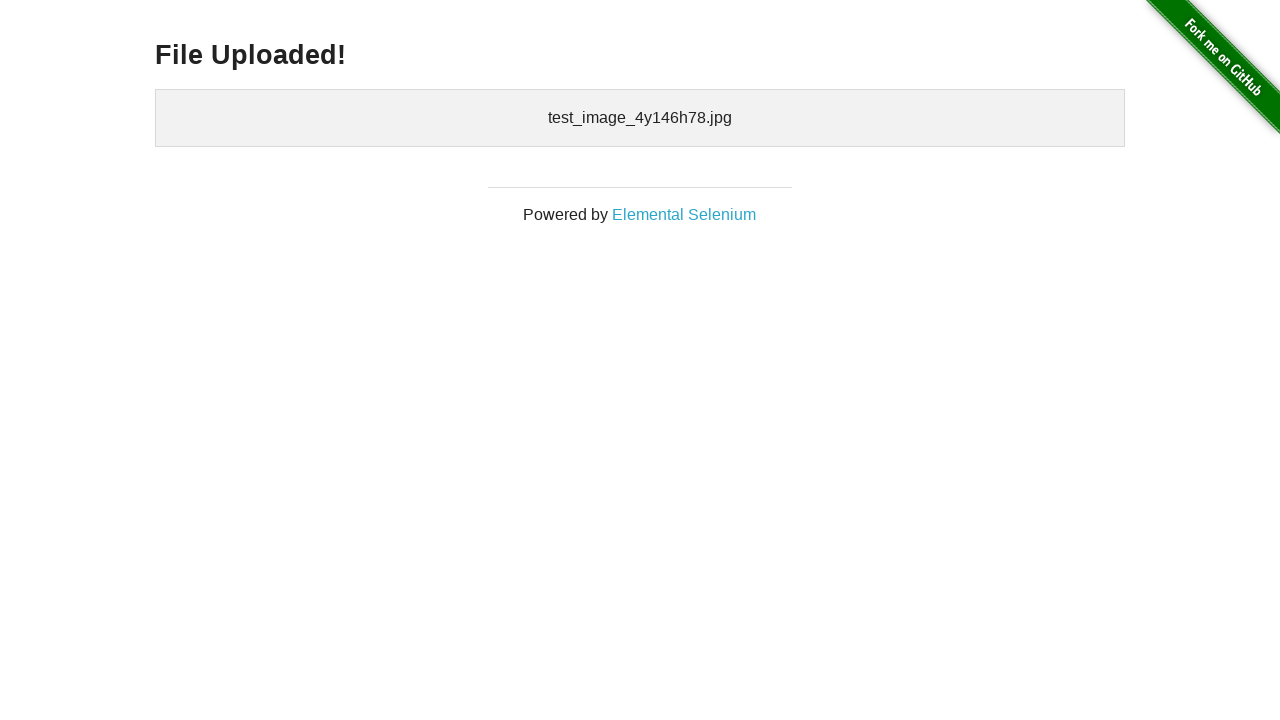

Cleaned up temporary file
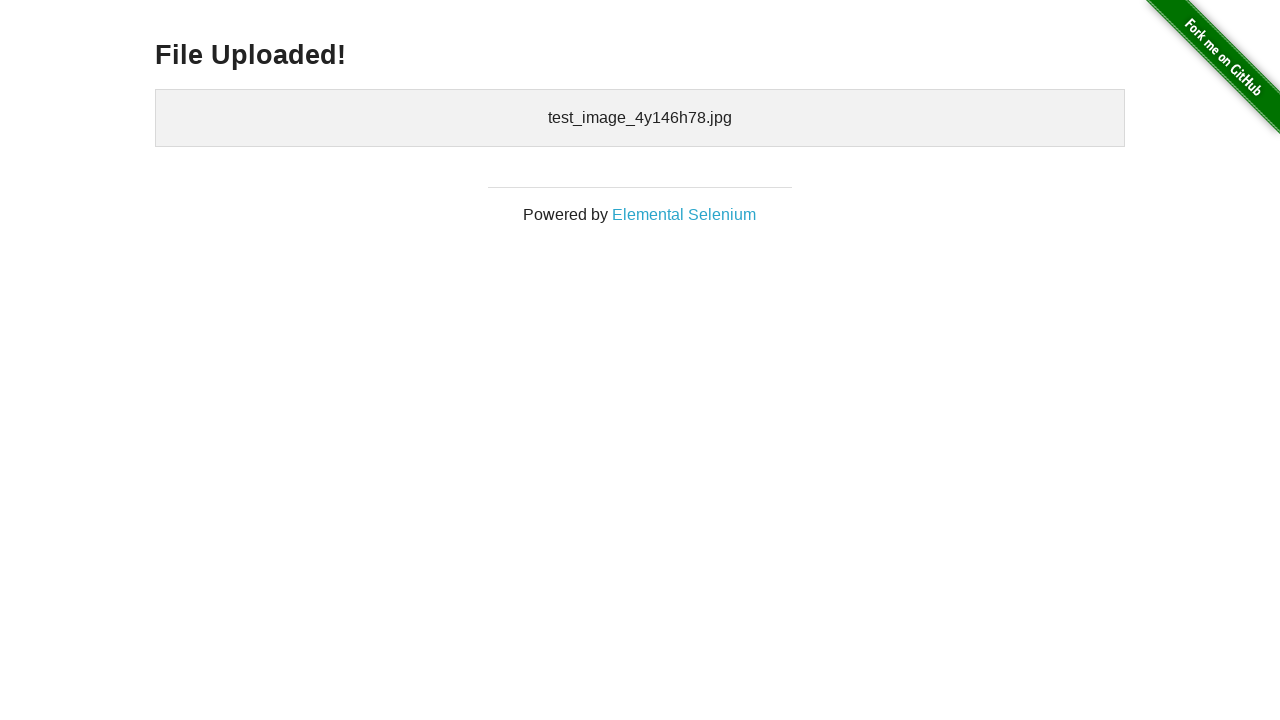

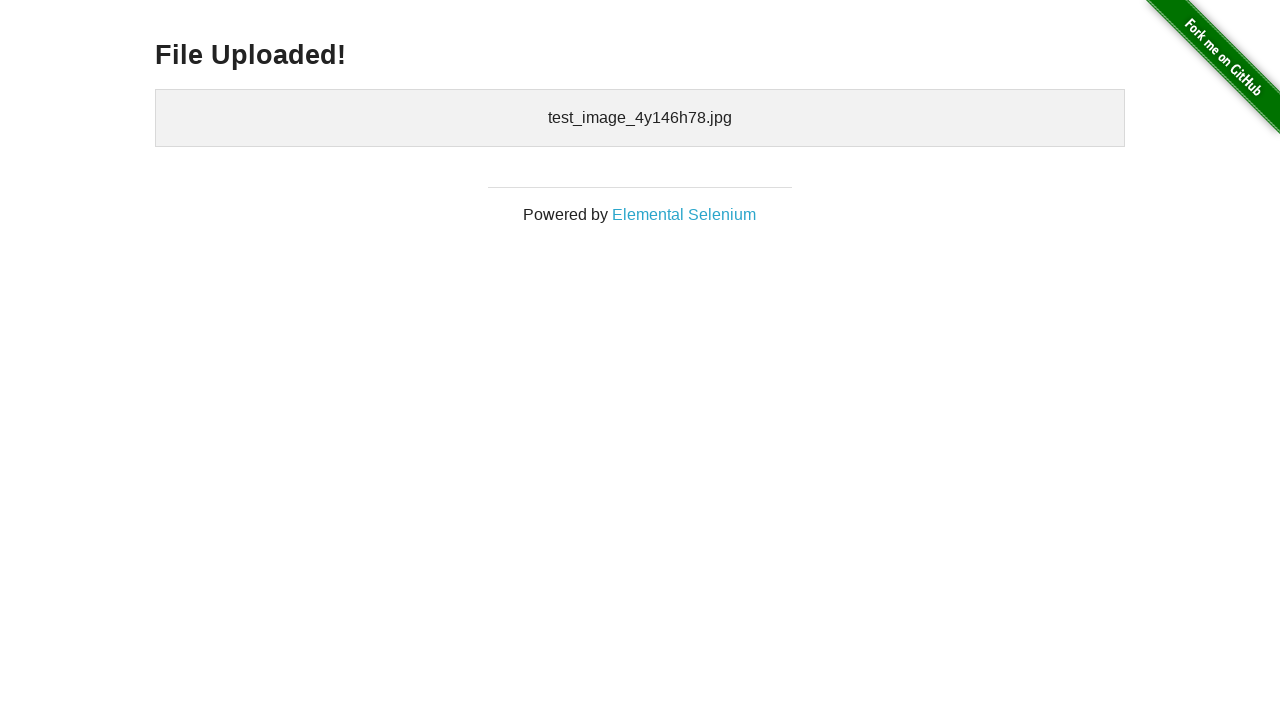